Tests main navigation by clicking through Archive, About, Contact, and Home links and verifying page titles

Starting URL: https://www.peterbe.com/

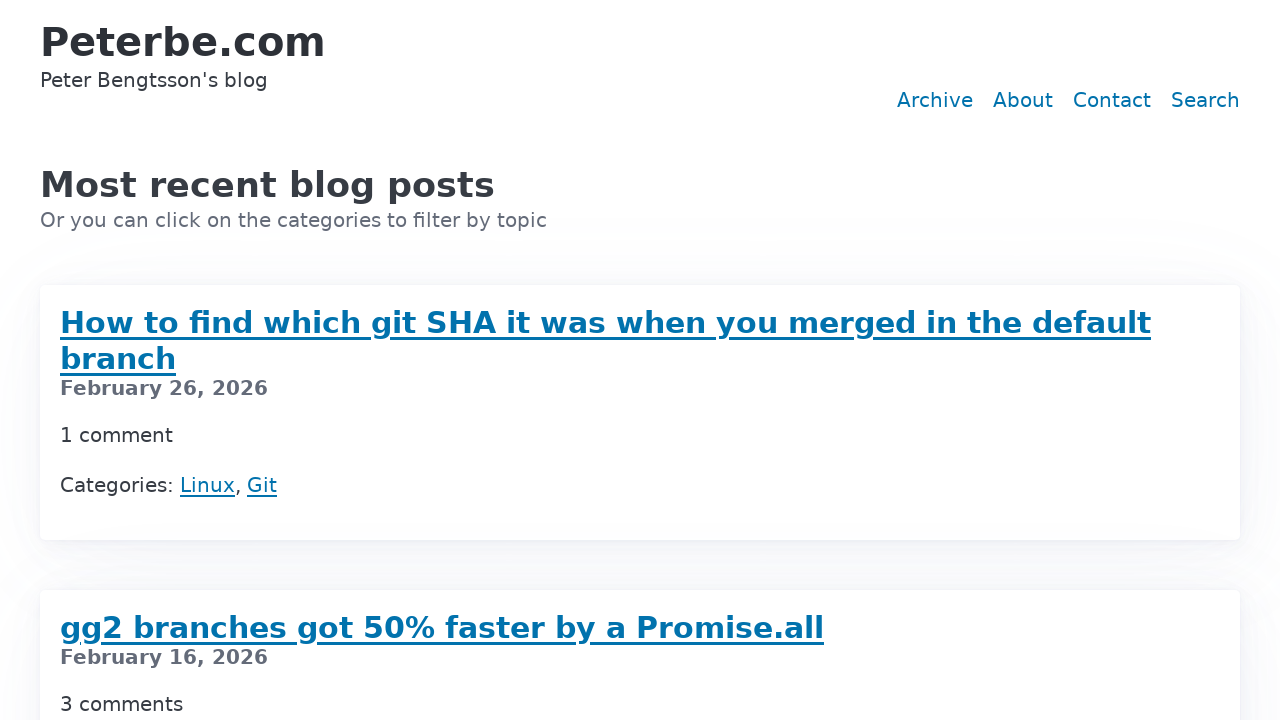

Clicked Archive link in main navigation at (935, 100) on #main-nav >> internal:role=link[name="Archive"i]
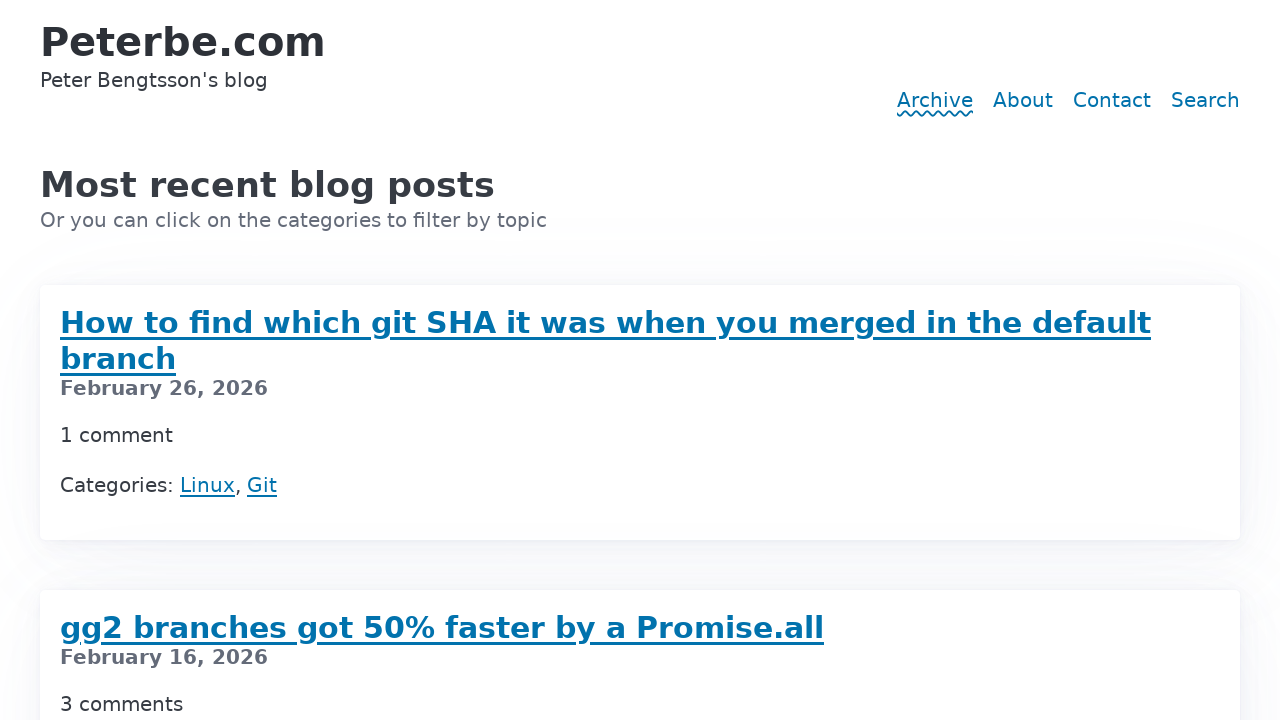

Archive page loaded (domcontentloaded)
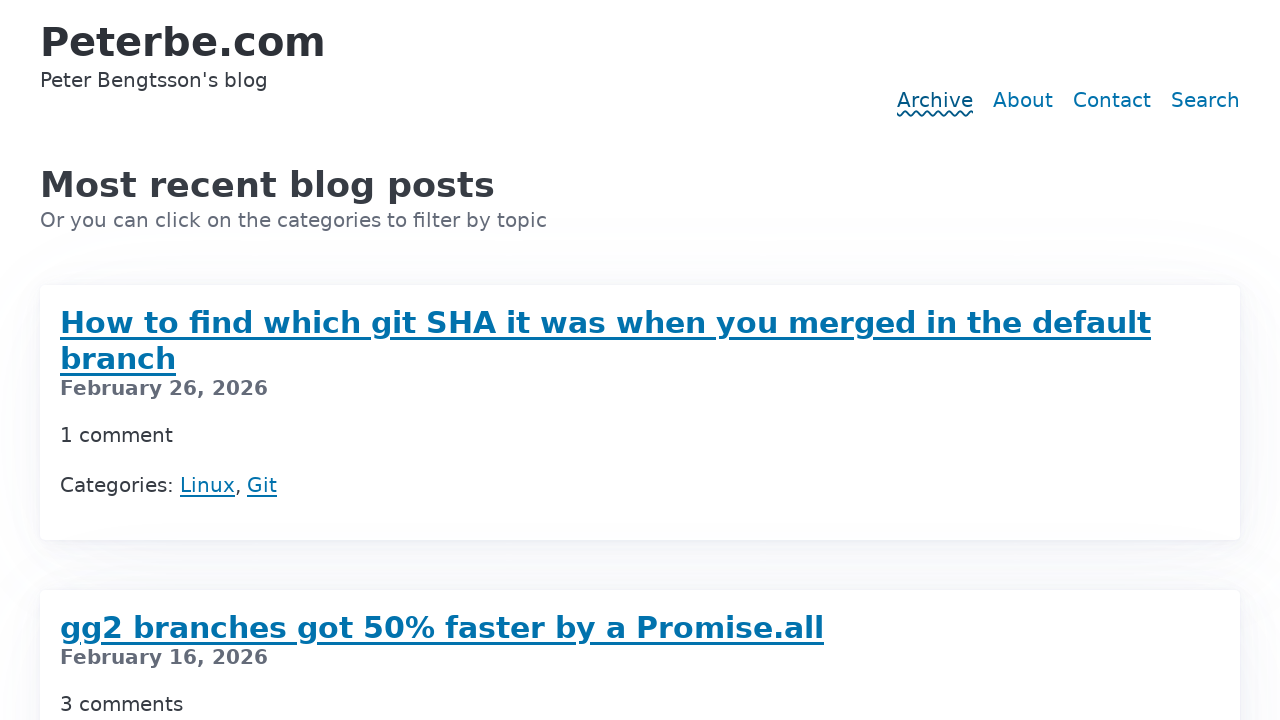

Clicked About link in main navigation at (1023, 100) on #main-nav >> internal:role=link[name="About"i]
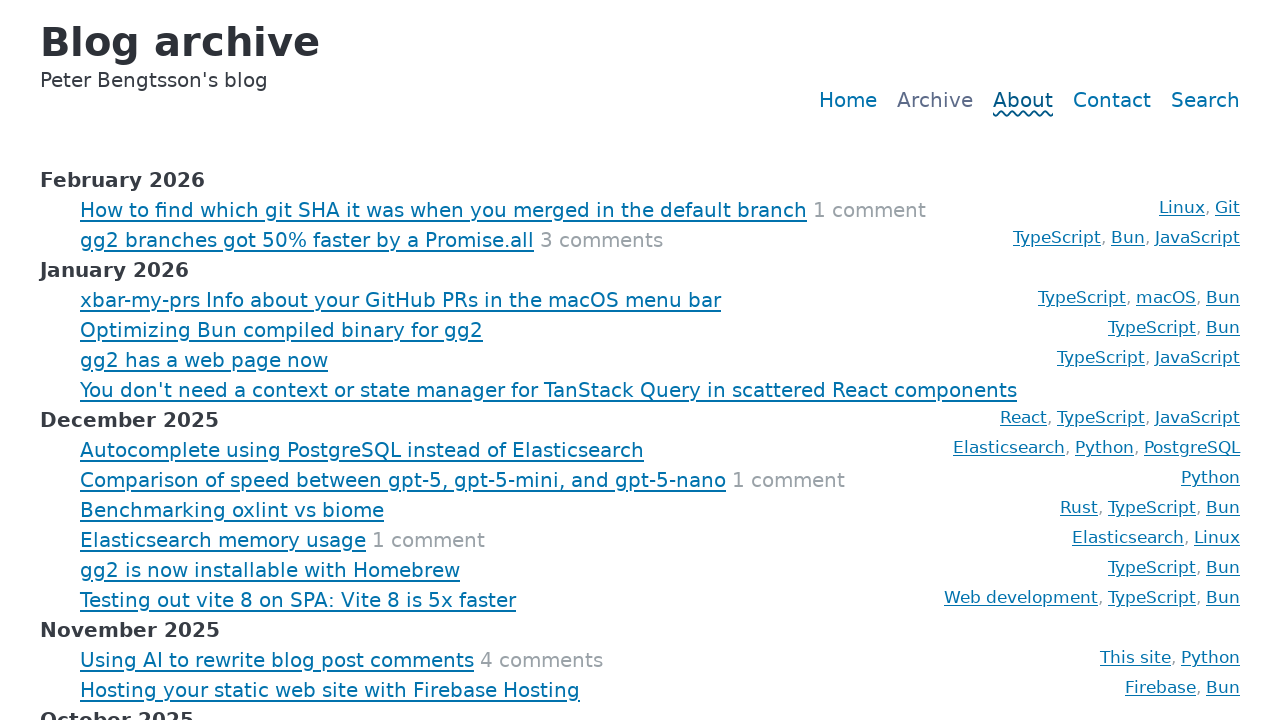

About page loaded (domcontentloaded)
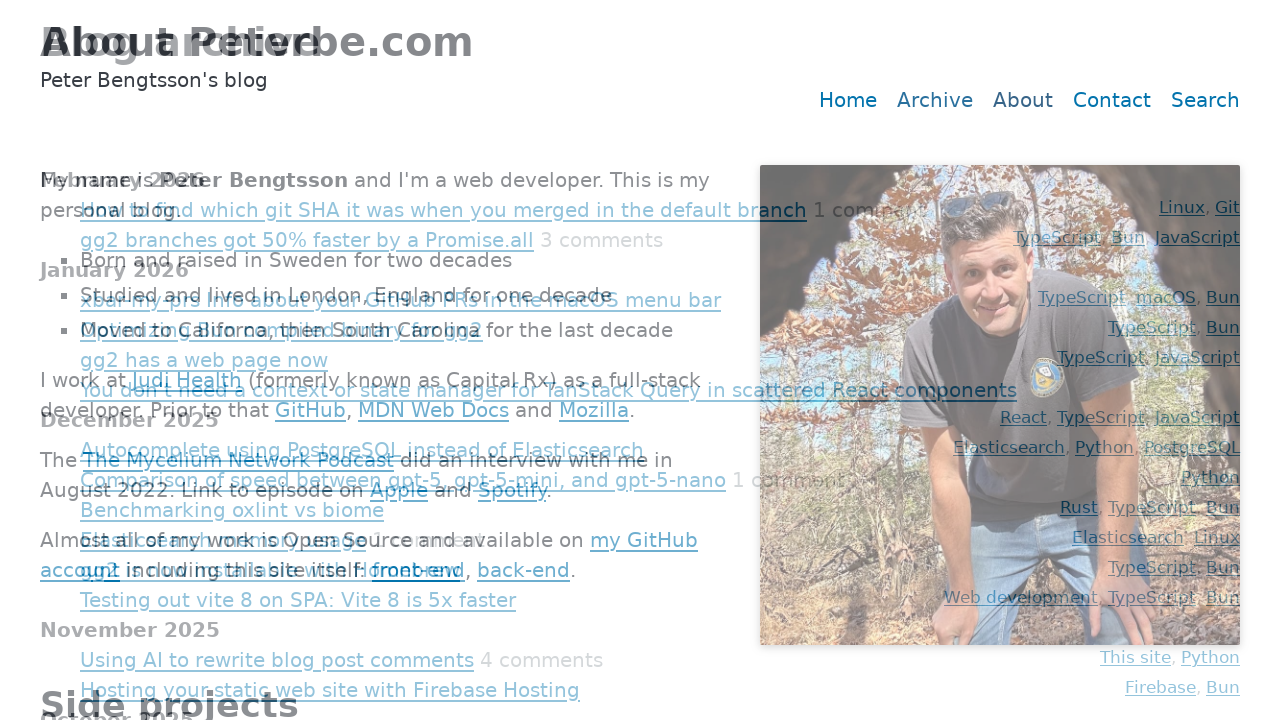

Clicked Contact link in main navigation at (1112, 100) on #main-nav >> internal:role=link[name="Contact"i]
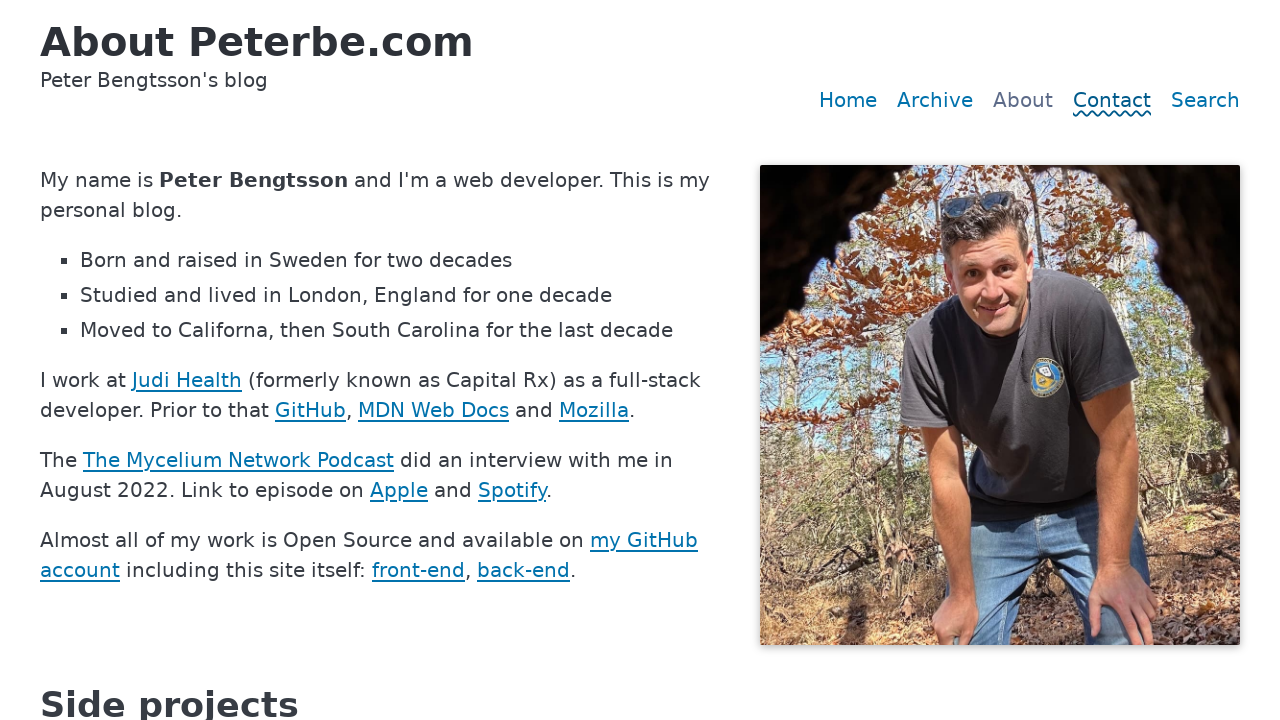

Contact page loaded (domcontentloaded)
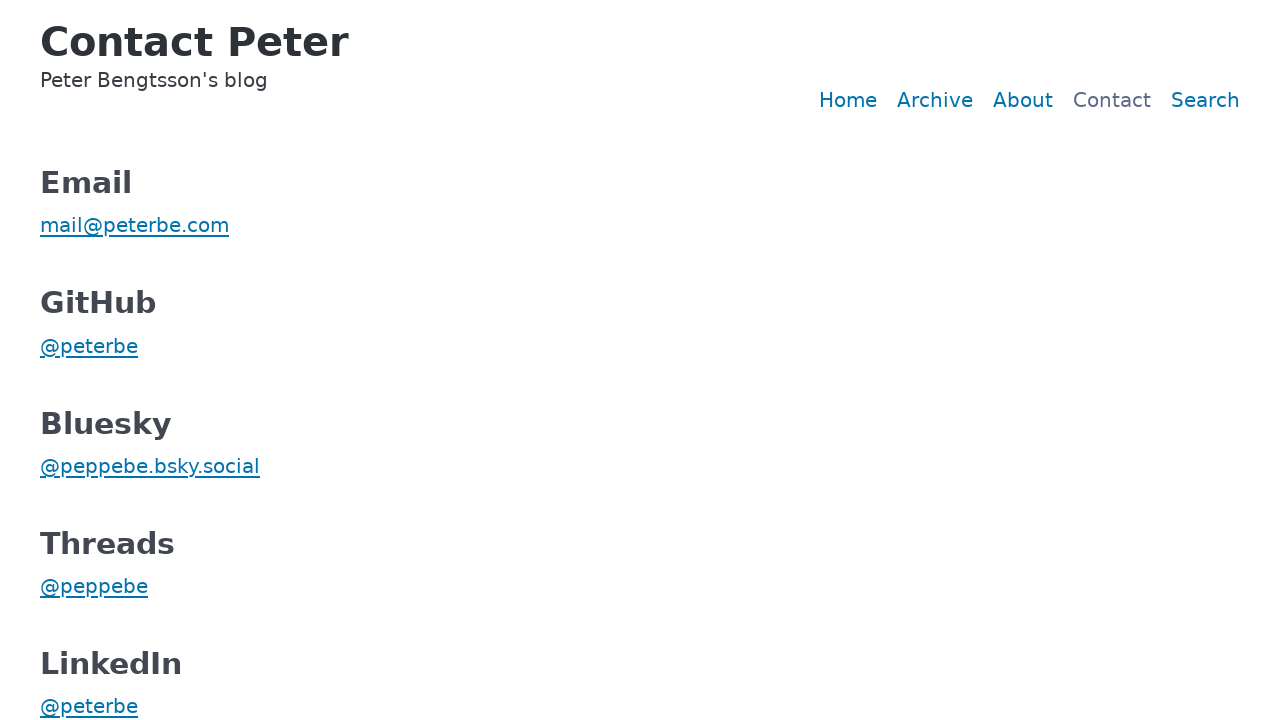

Clicked Home link in main navigation at (848, 100) on #main-nav >> internal:role=link[name="Home"i]
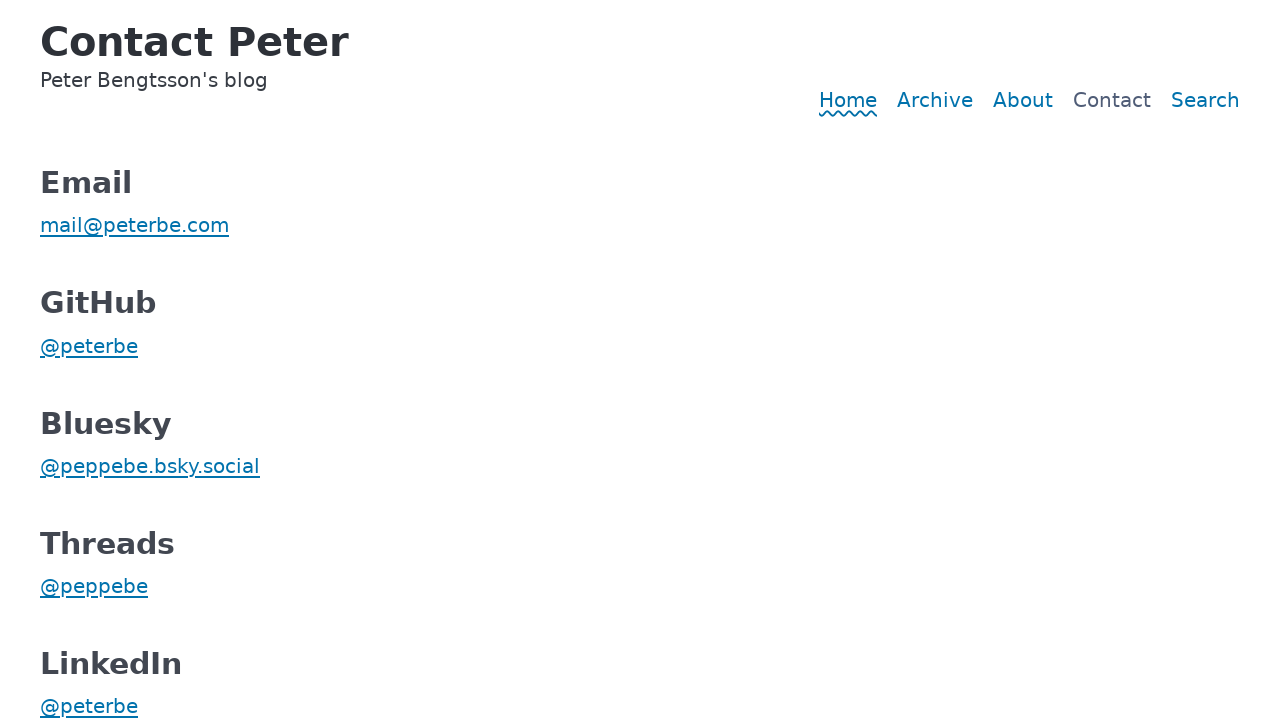

Home page loaded (domcontentloaded)
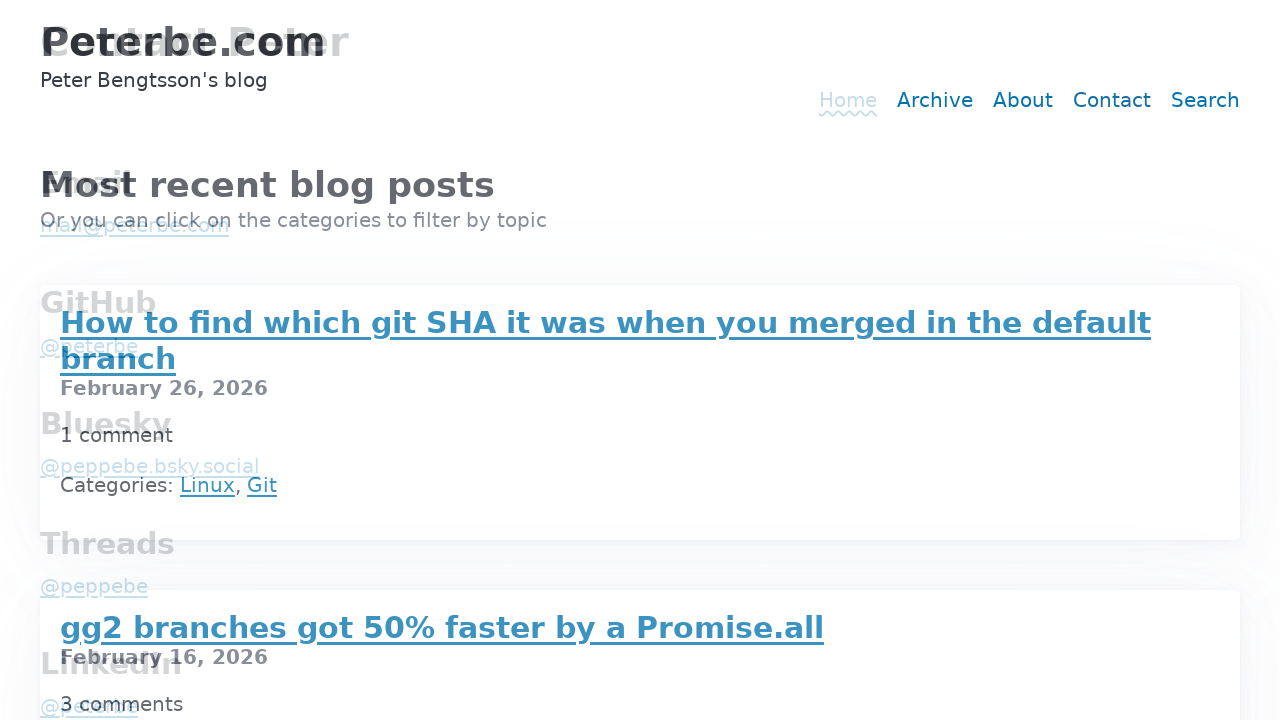

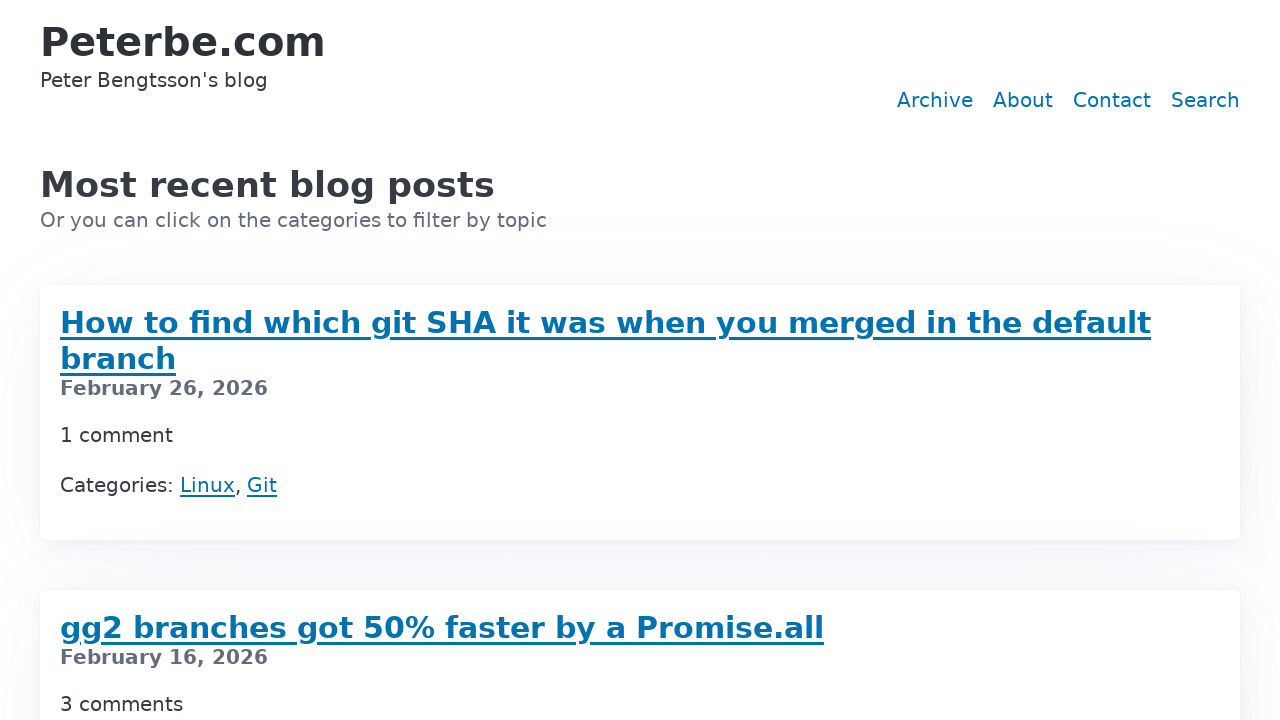